Tests navigation to the Status Codes page and clicking on the 200 status code link to view the status page.

Starting URL: https://the-internet.herokuapp.com/

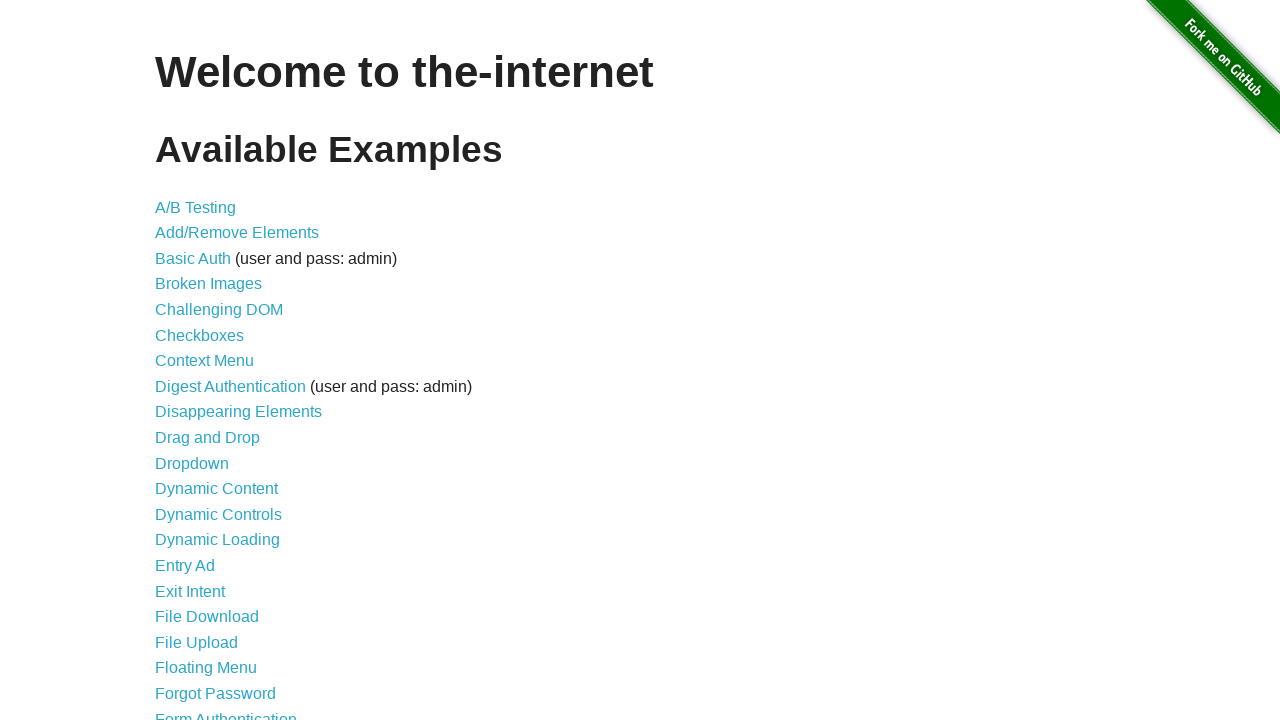

Navigated to The Internet homepage
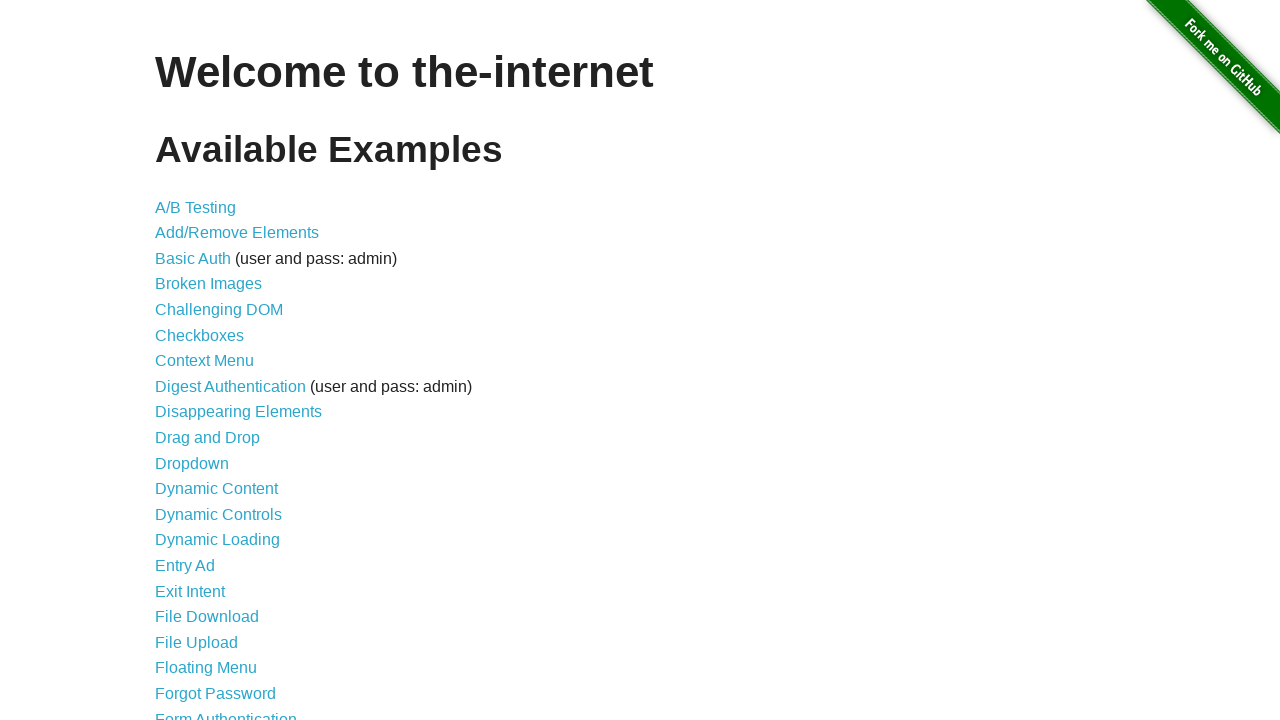

Clicked on Status Codes link at (203, 600) on a[href='/status_codes']
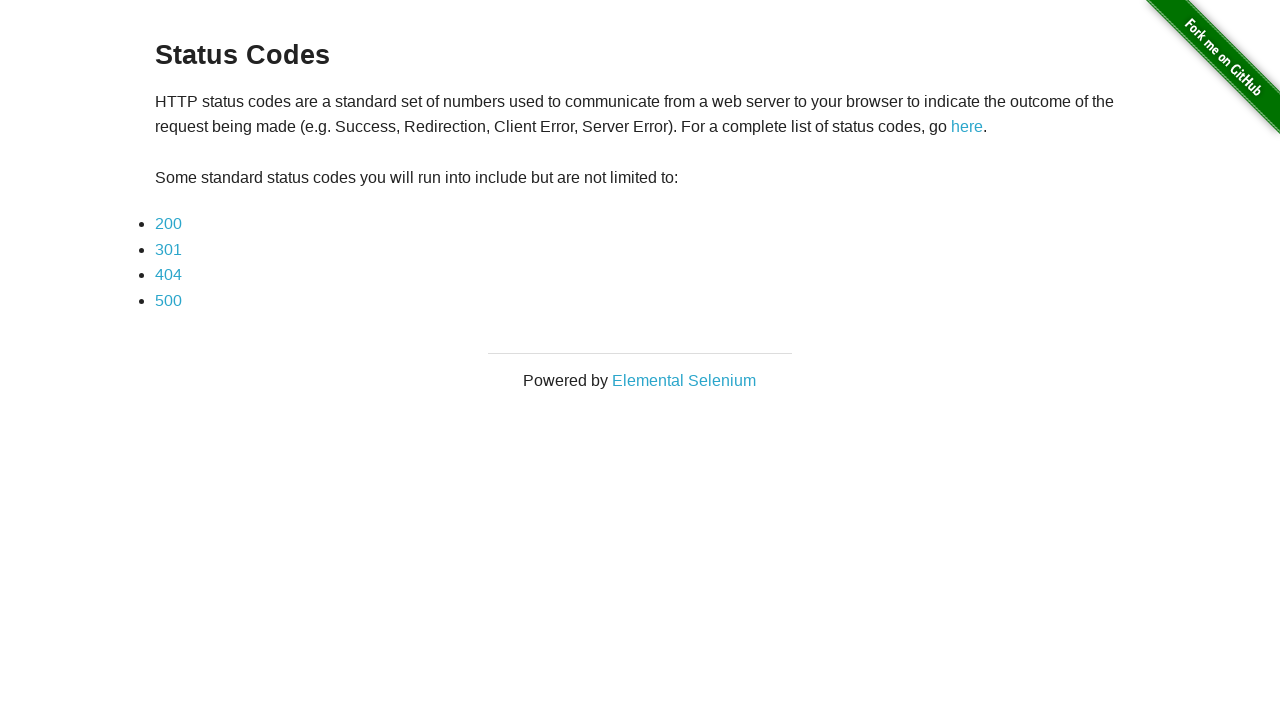

Status Codes page loaded with 200 status code link visible
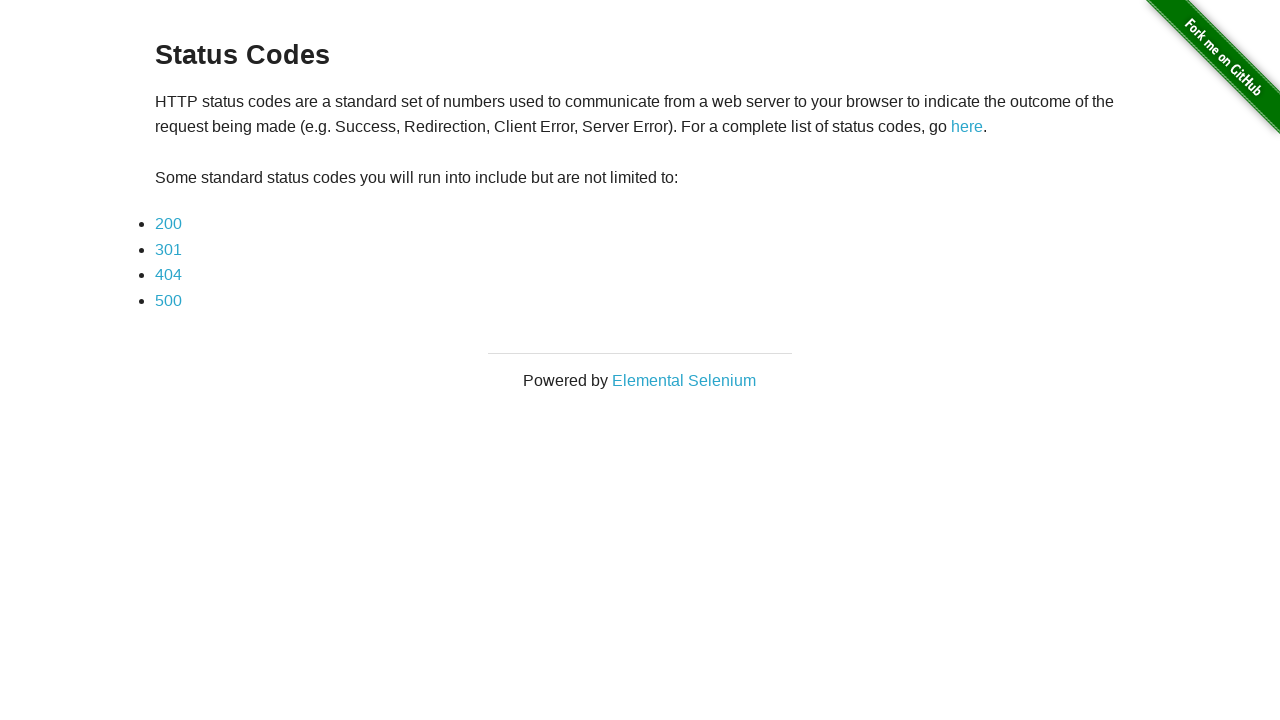

Clicked on 200 status code link at (168, 224) on a:has-text('200')
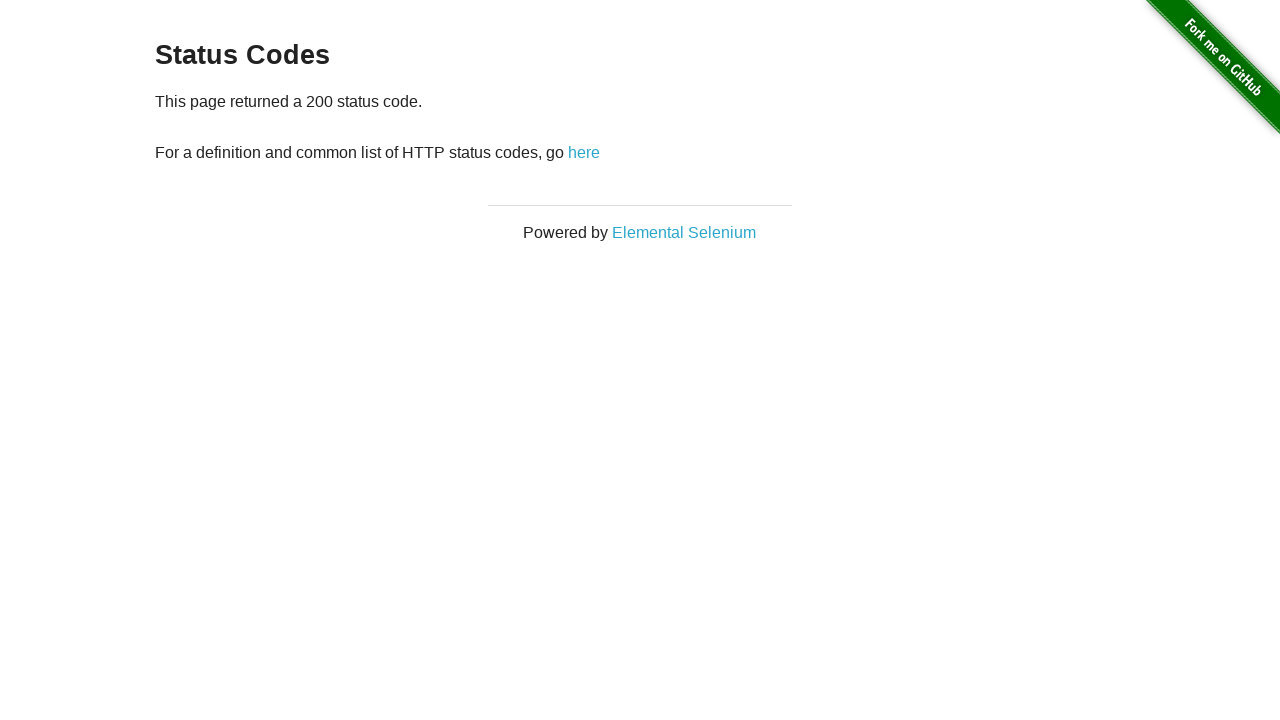

Status 200 page loaded successfully
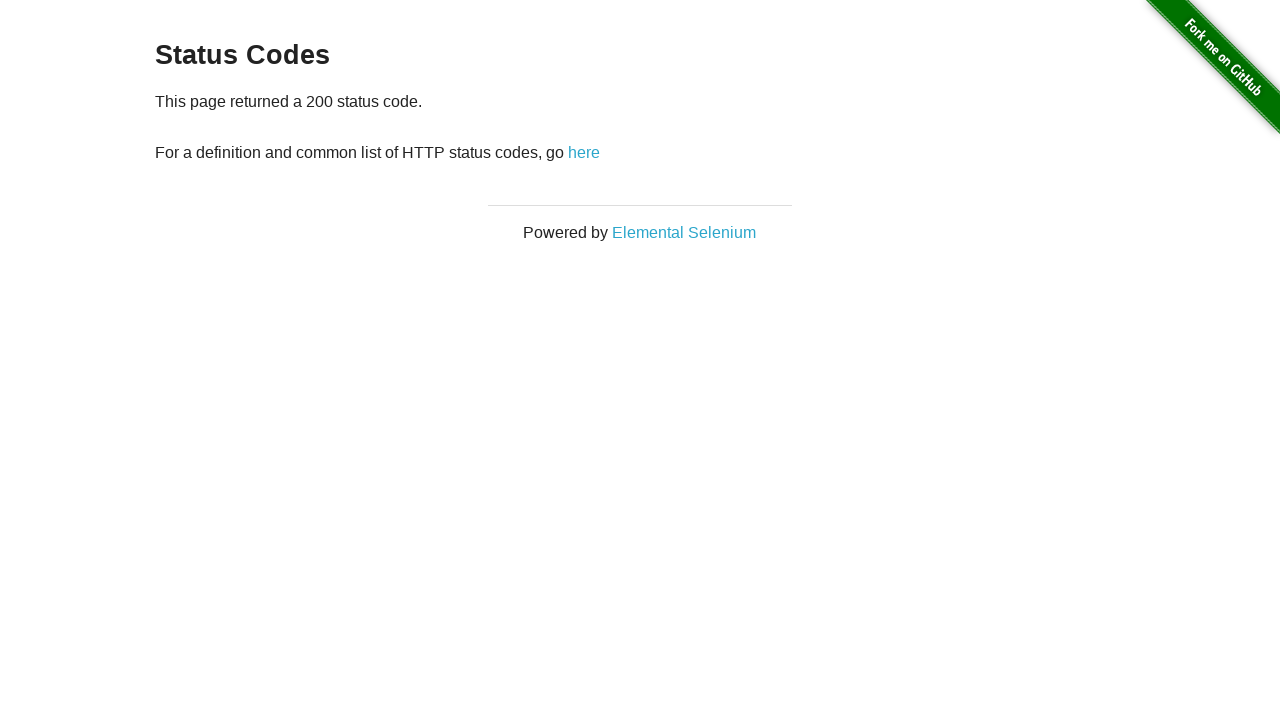

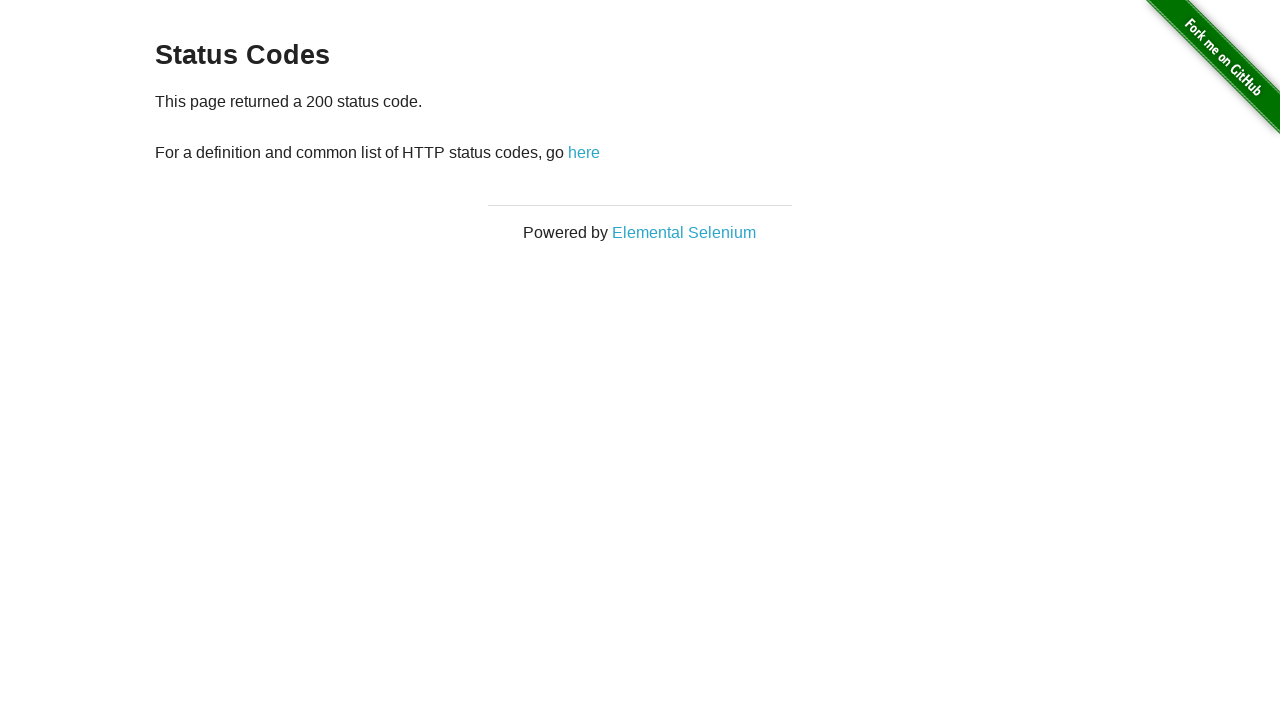